Tests jQuery UI custom dropdown menu by selecting different speed options (Fast, Slow, Medium) and verifying the selected values are displayed correctly.

Starting URL: https://jqueryui.com/resources/demos/selectmenu/default.html

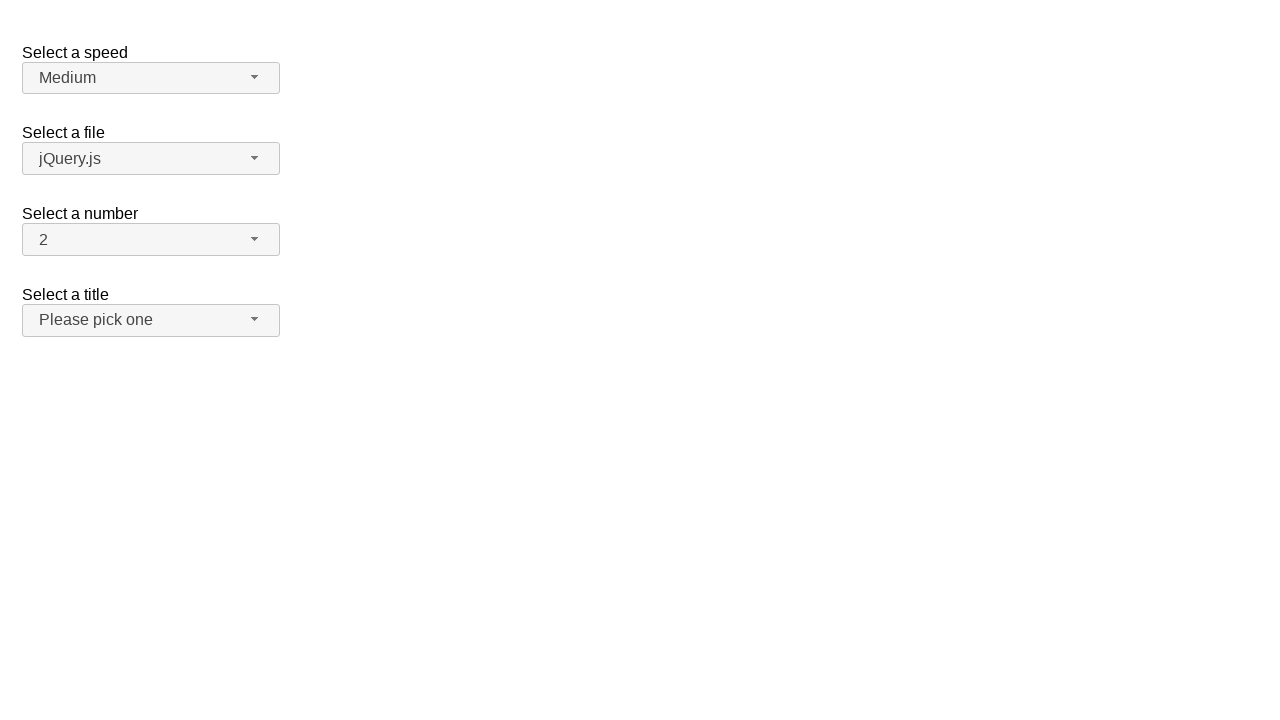

Clicked speed dropdown button to open menu at (151, 78) on span#speed-button
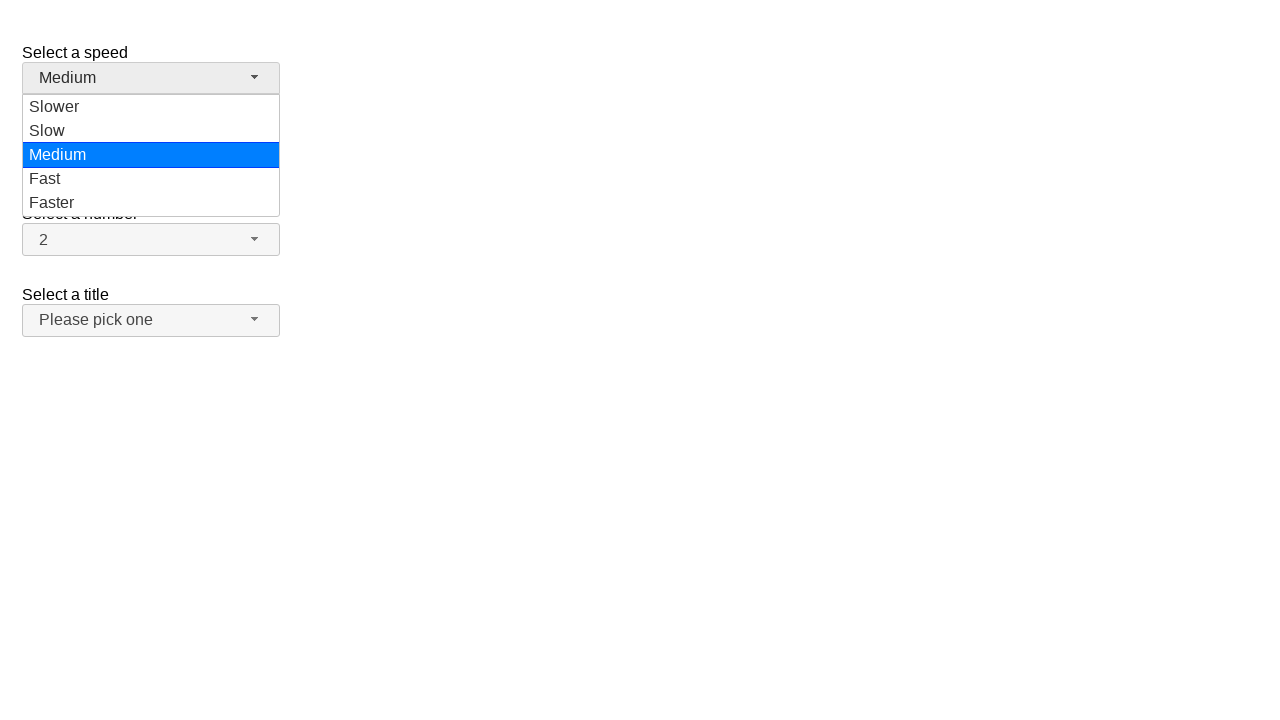

Speed dropdown menu options loaded
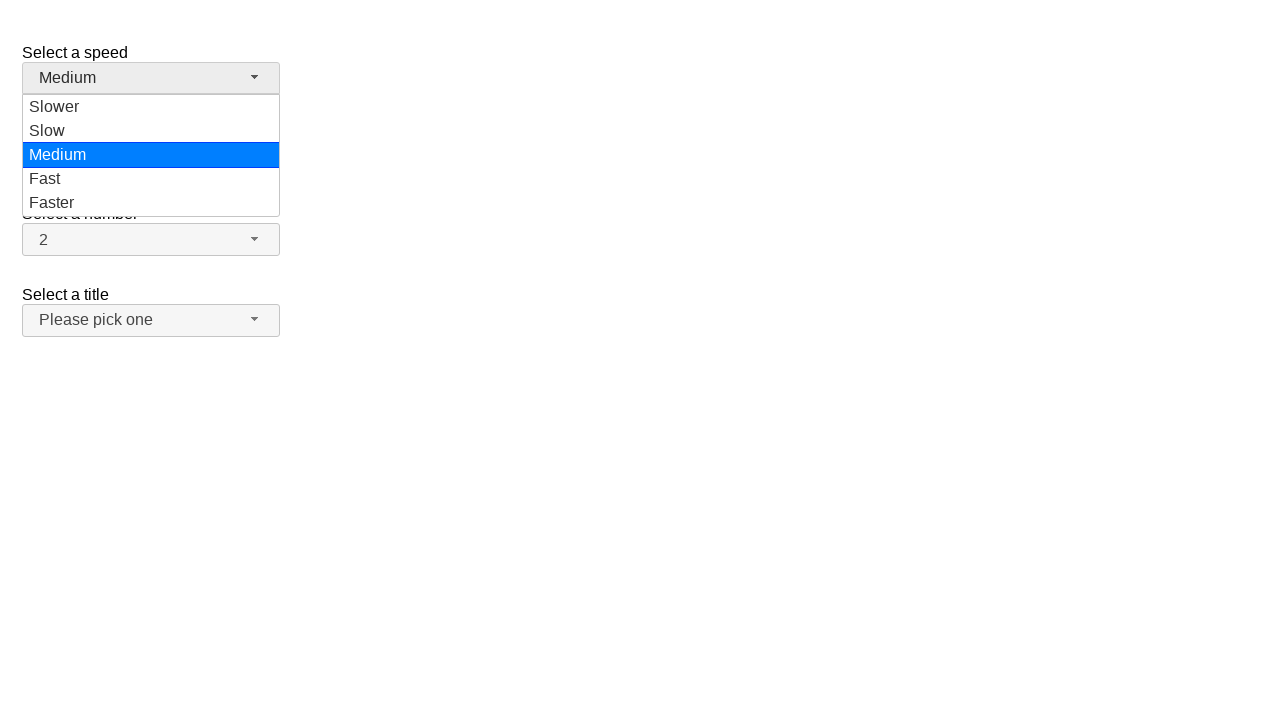

Selected 'Fast' option from speed dropdown at (151, 179) on ul#speed-menu div[role='option']:has-text('Fast')
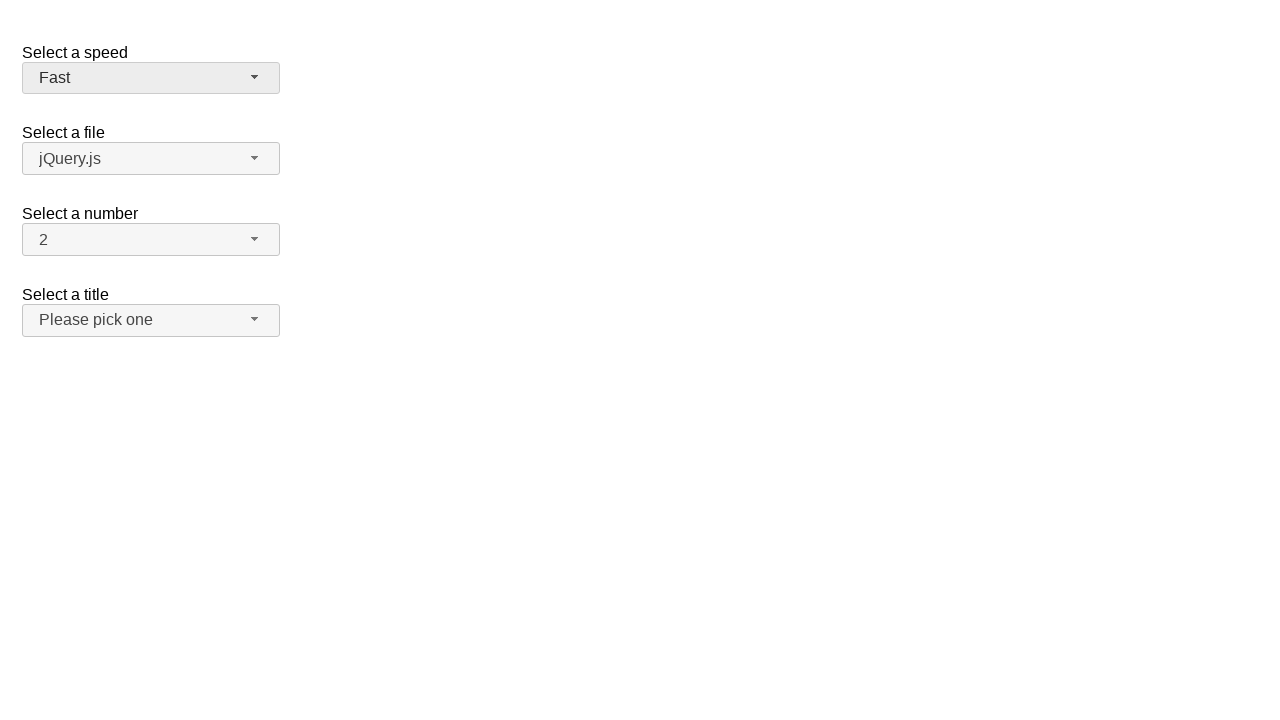

Verified 'Fast' is now displayed as selected value
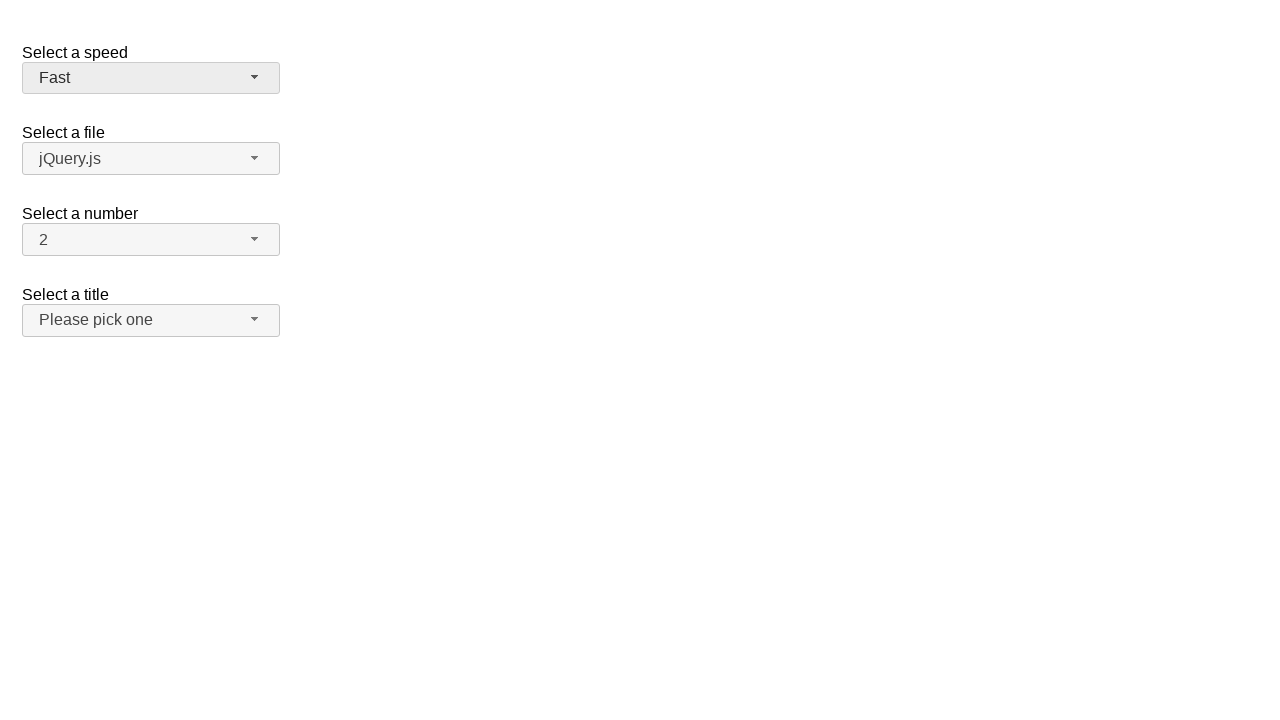

Clicked speed dropdown button to open menu again at (151, 78) on span#speed-button
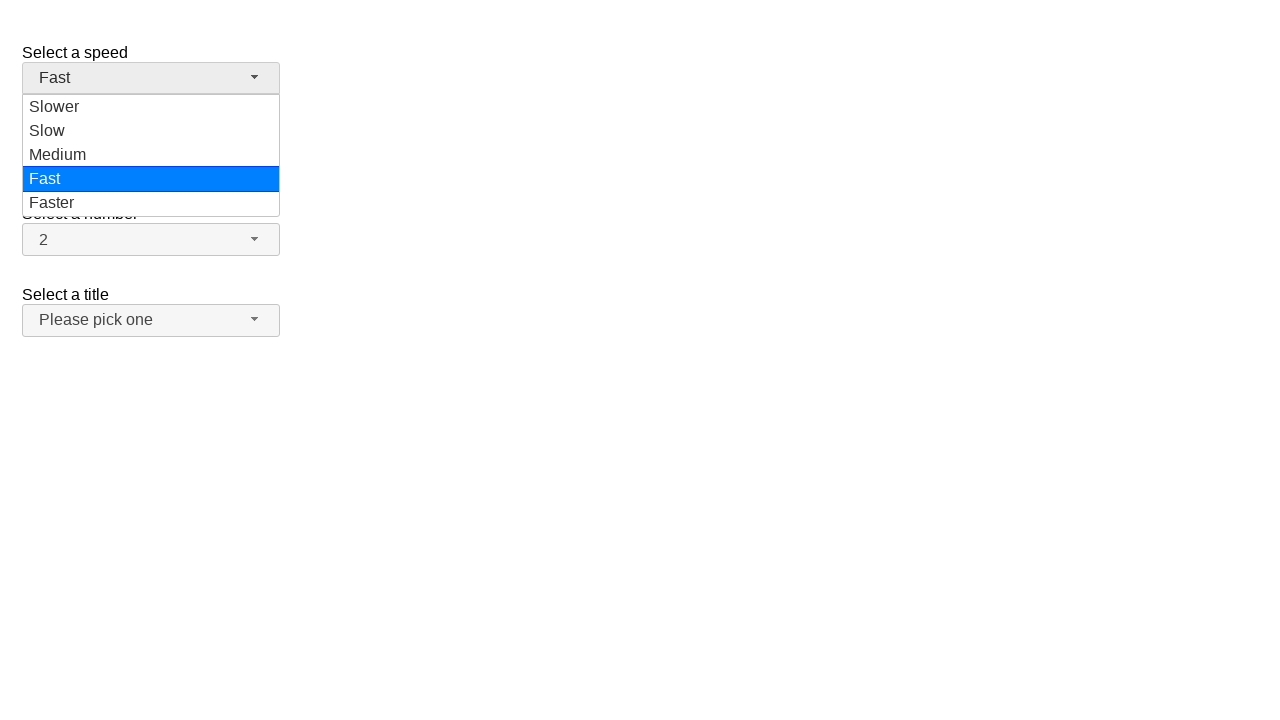

Speed dropdown menu options loaded
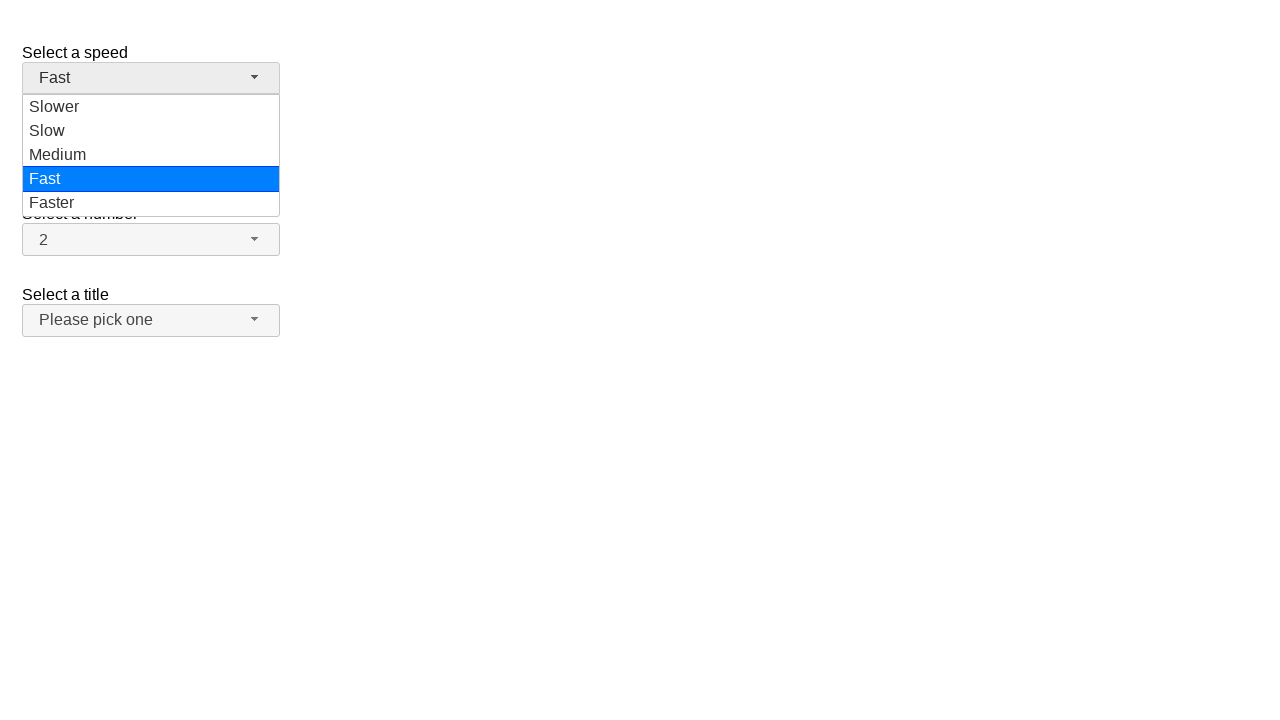

Selected 'Slow' option from speed dropdown at (151, 107) on ul#speed-menu div[role='option']:has-text('Slow')
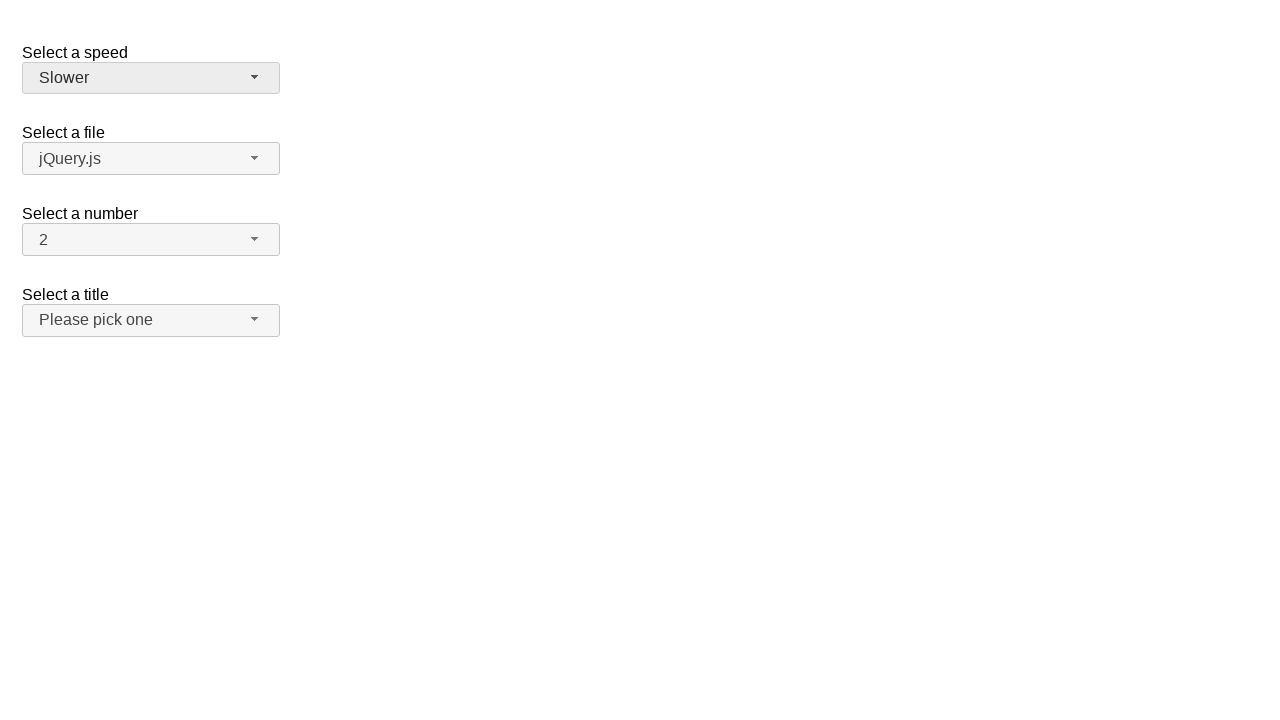

Verified 'Slow' is now displayed as selected value
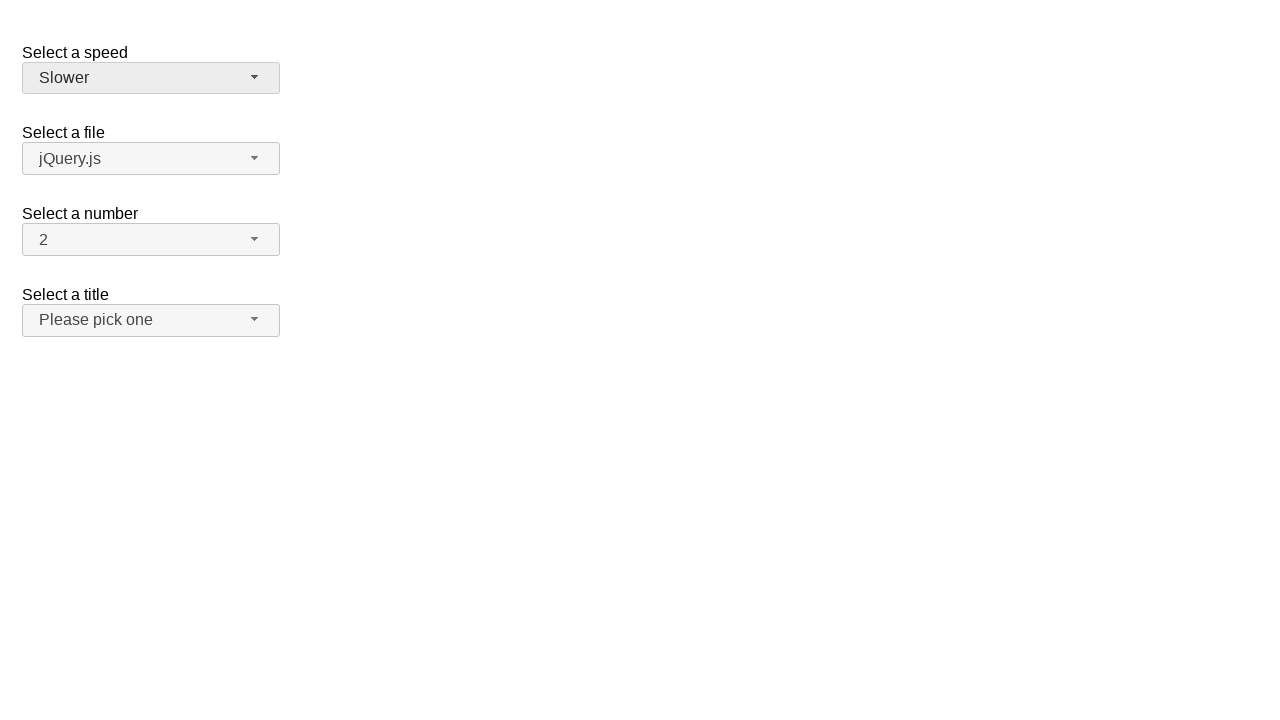

Clicked speed dropdown button to open menu again at (151, 78) on span#speed-button
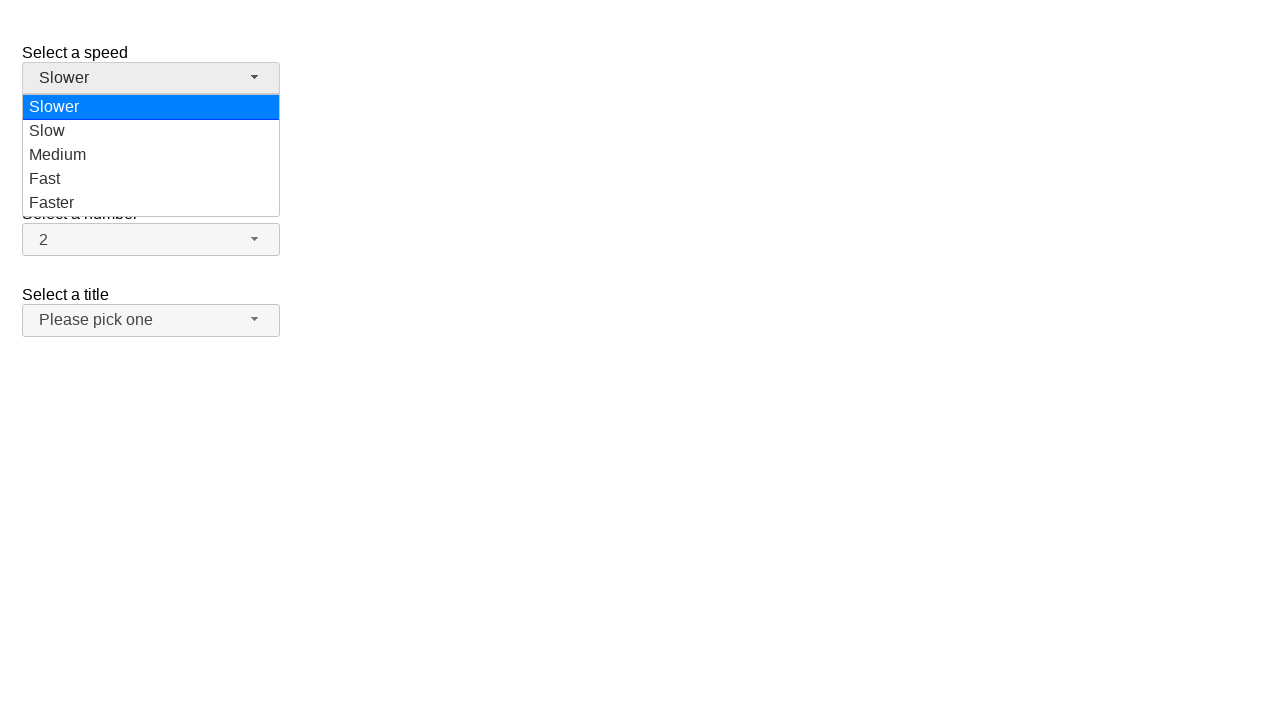

Speed dropdown menu options loaded
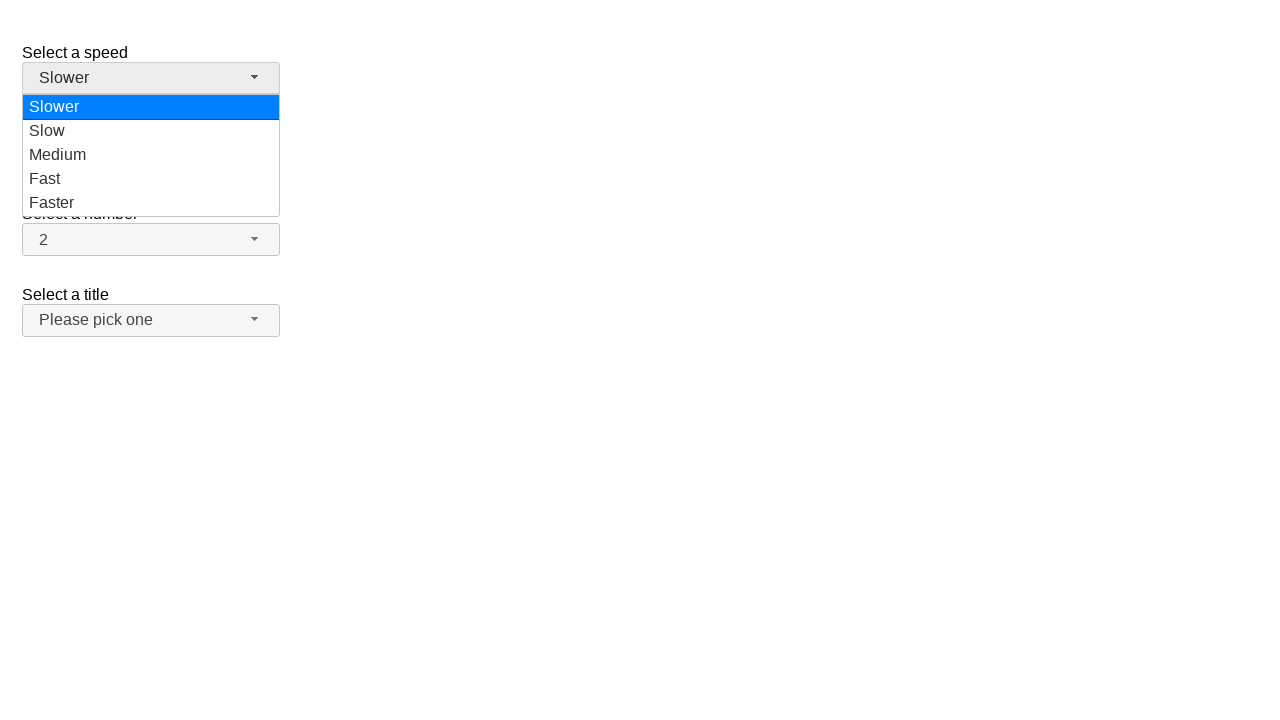

Selected 'Medium' option from speed dropdown at (151, 155) on ul#speed-menu div[role='option']:has-text('Medium')
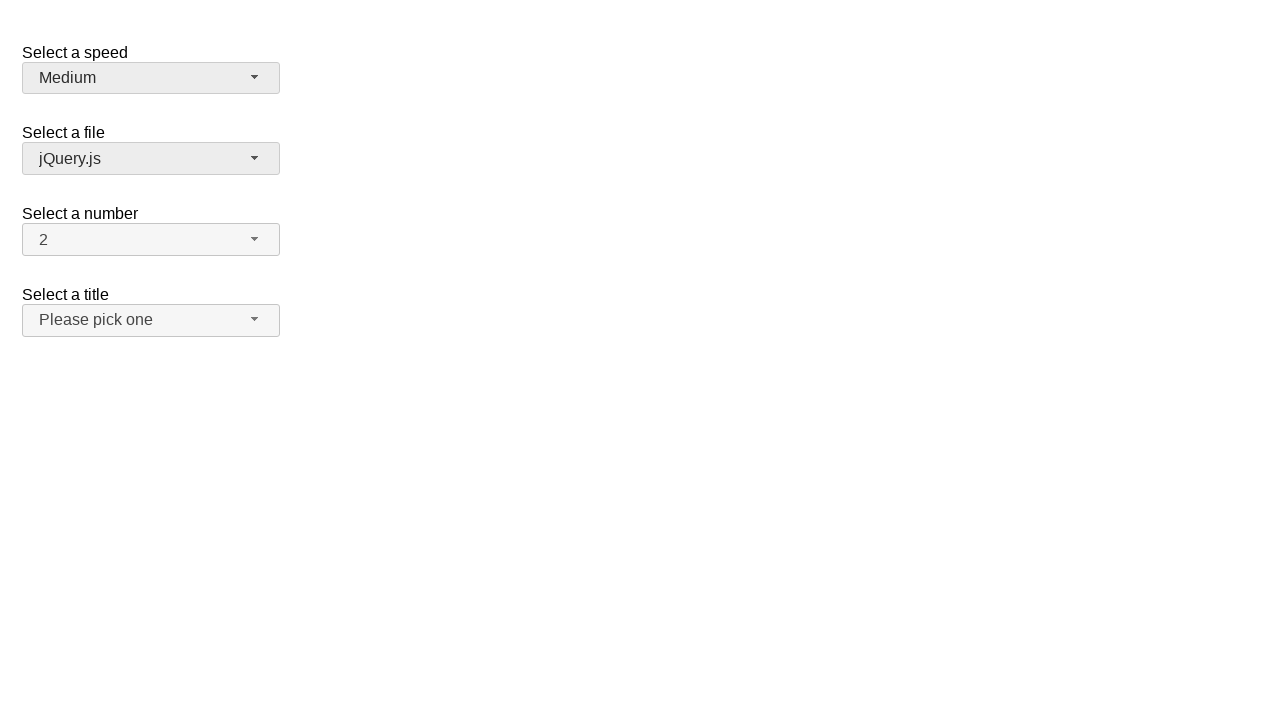

Verified 'Medium' is now displayed as selected value
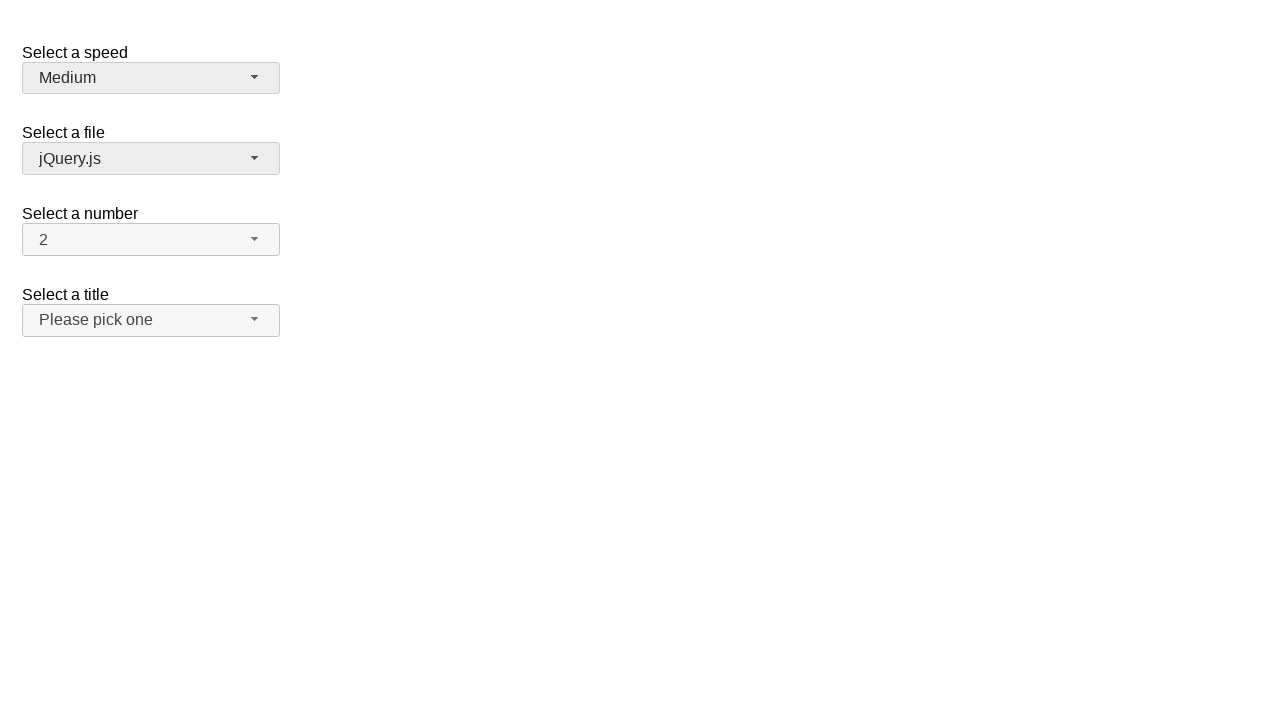

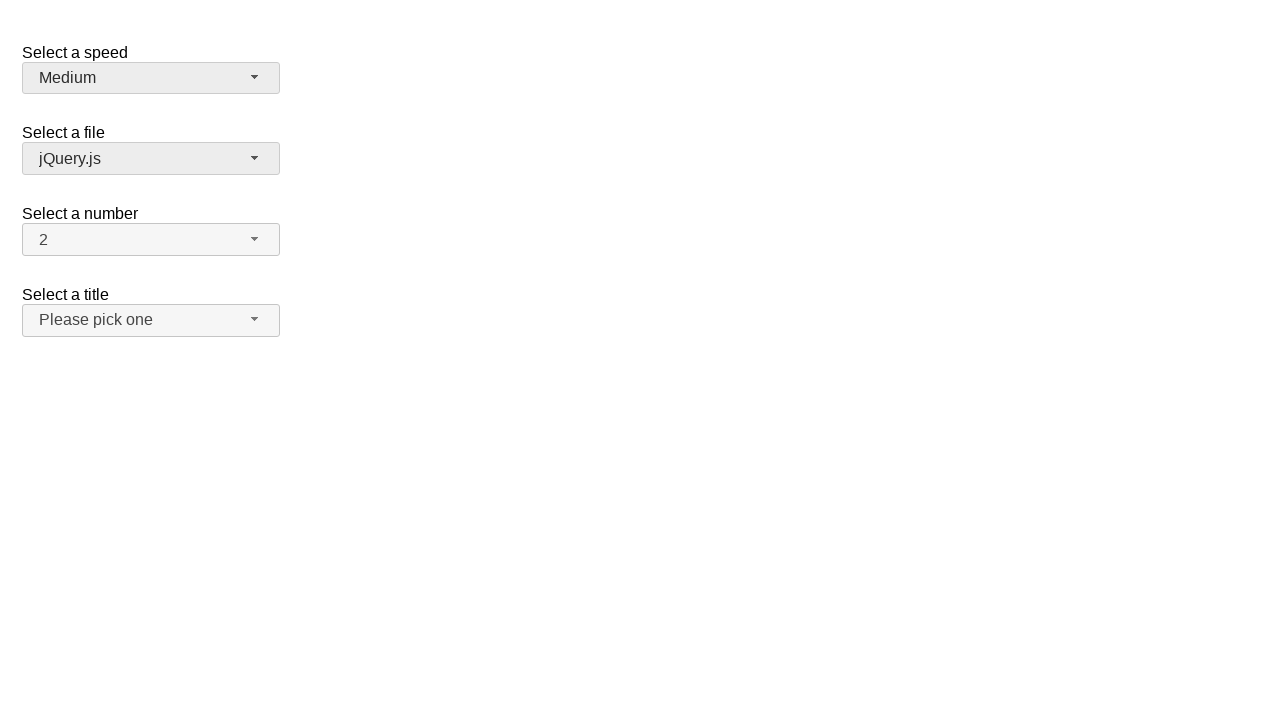